Navigates to the Windows demo page and verifies the current URL contains the expected path and matches the full expected URL.

Starting URL: https://demo.automationtesting.in/Windows.html

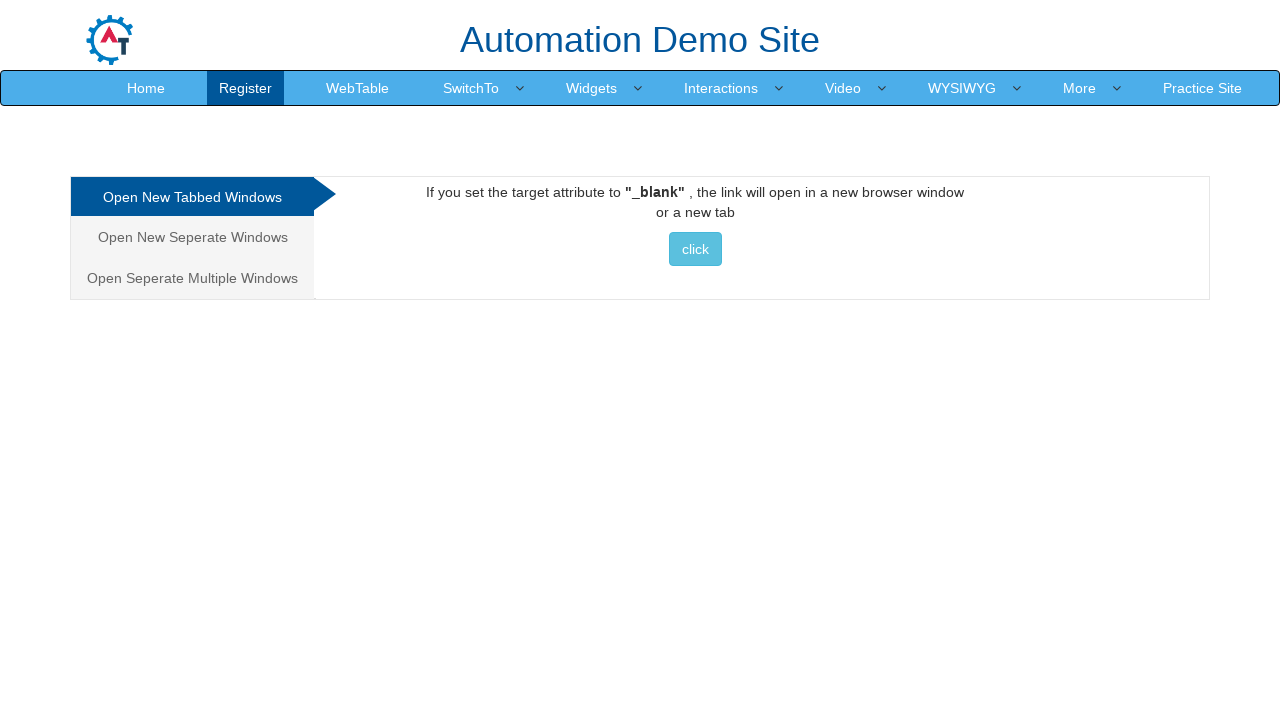

Set viewport size to 1920x1080
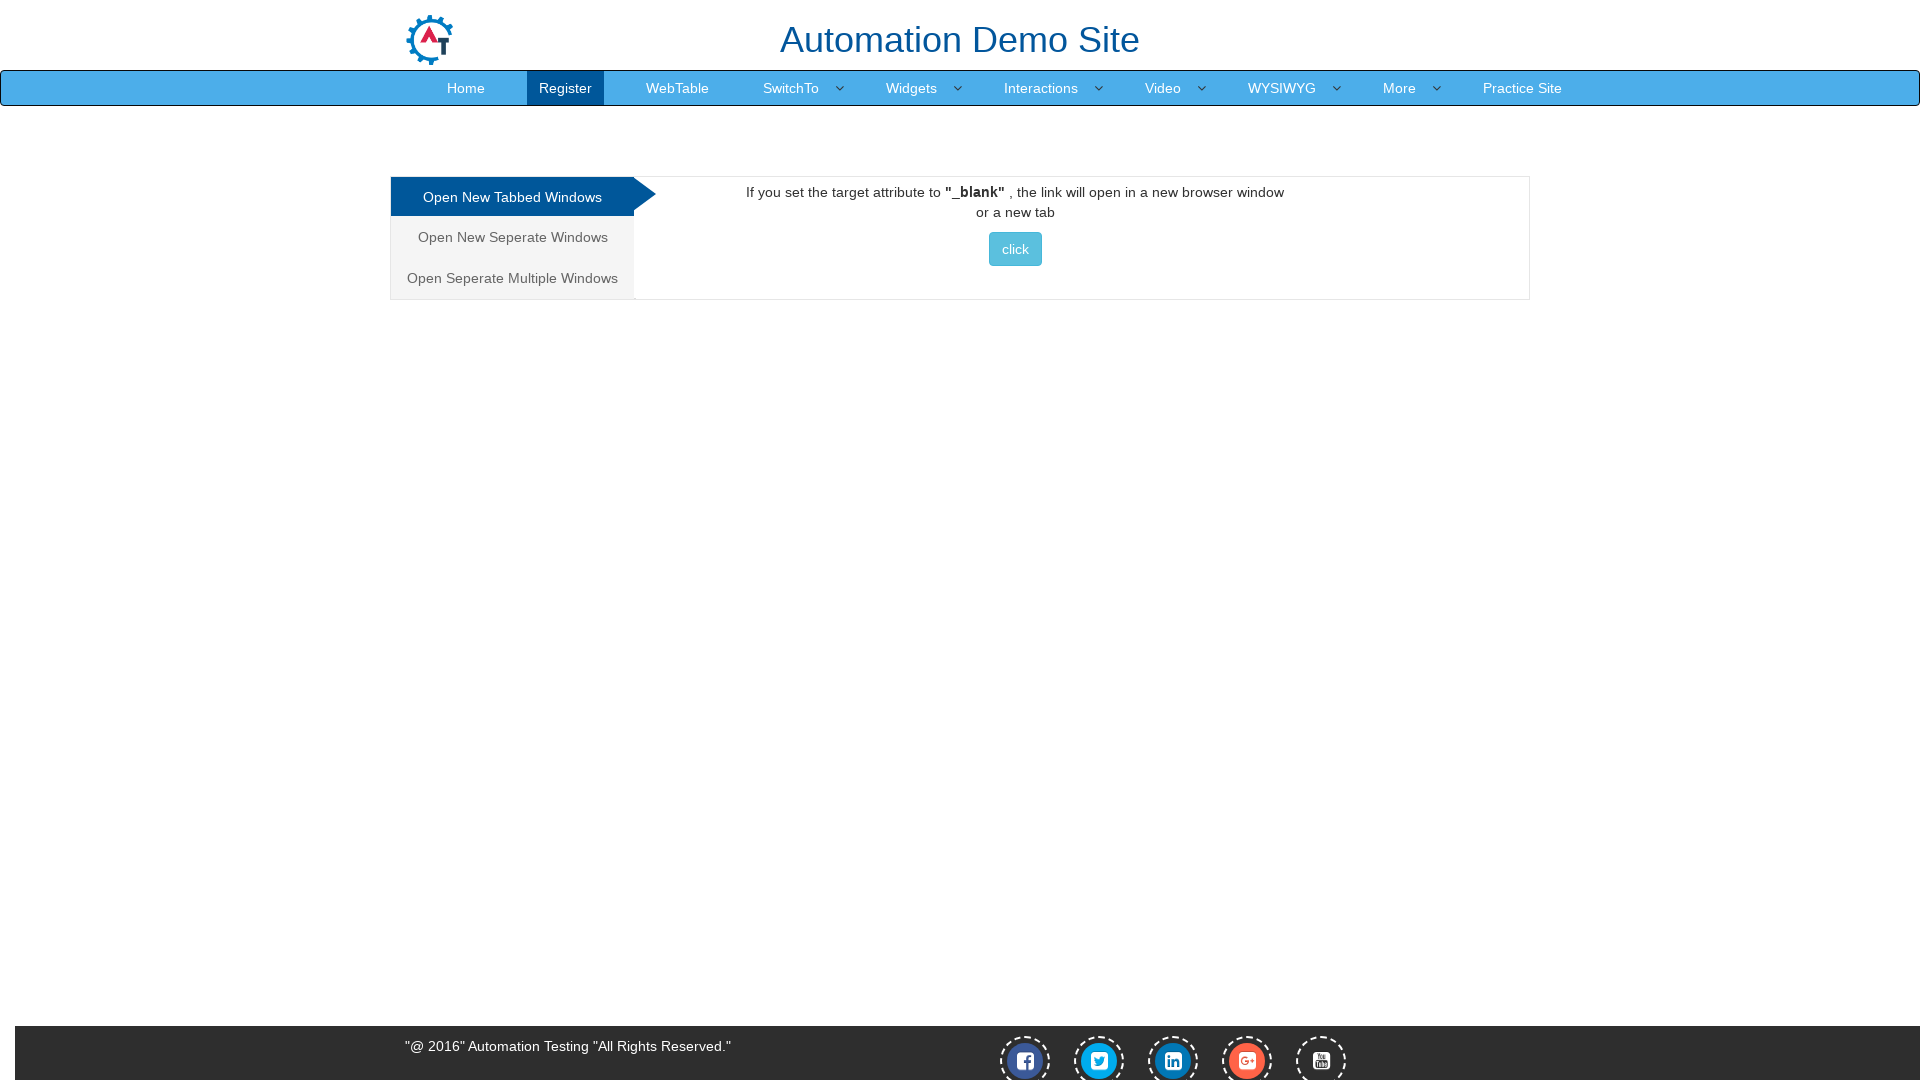

Page loaded - DOM content ready
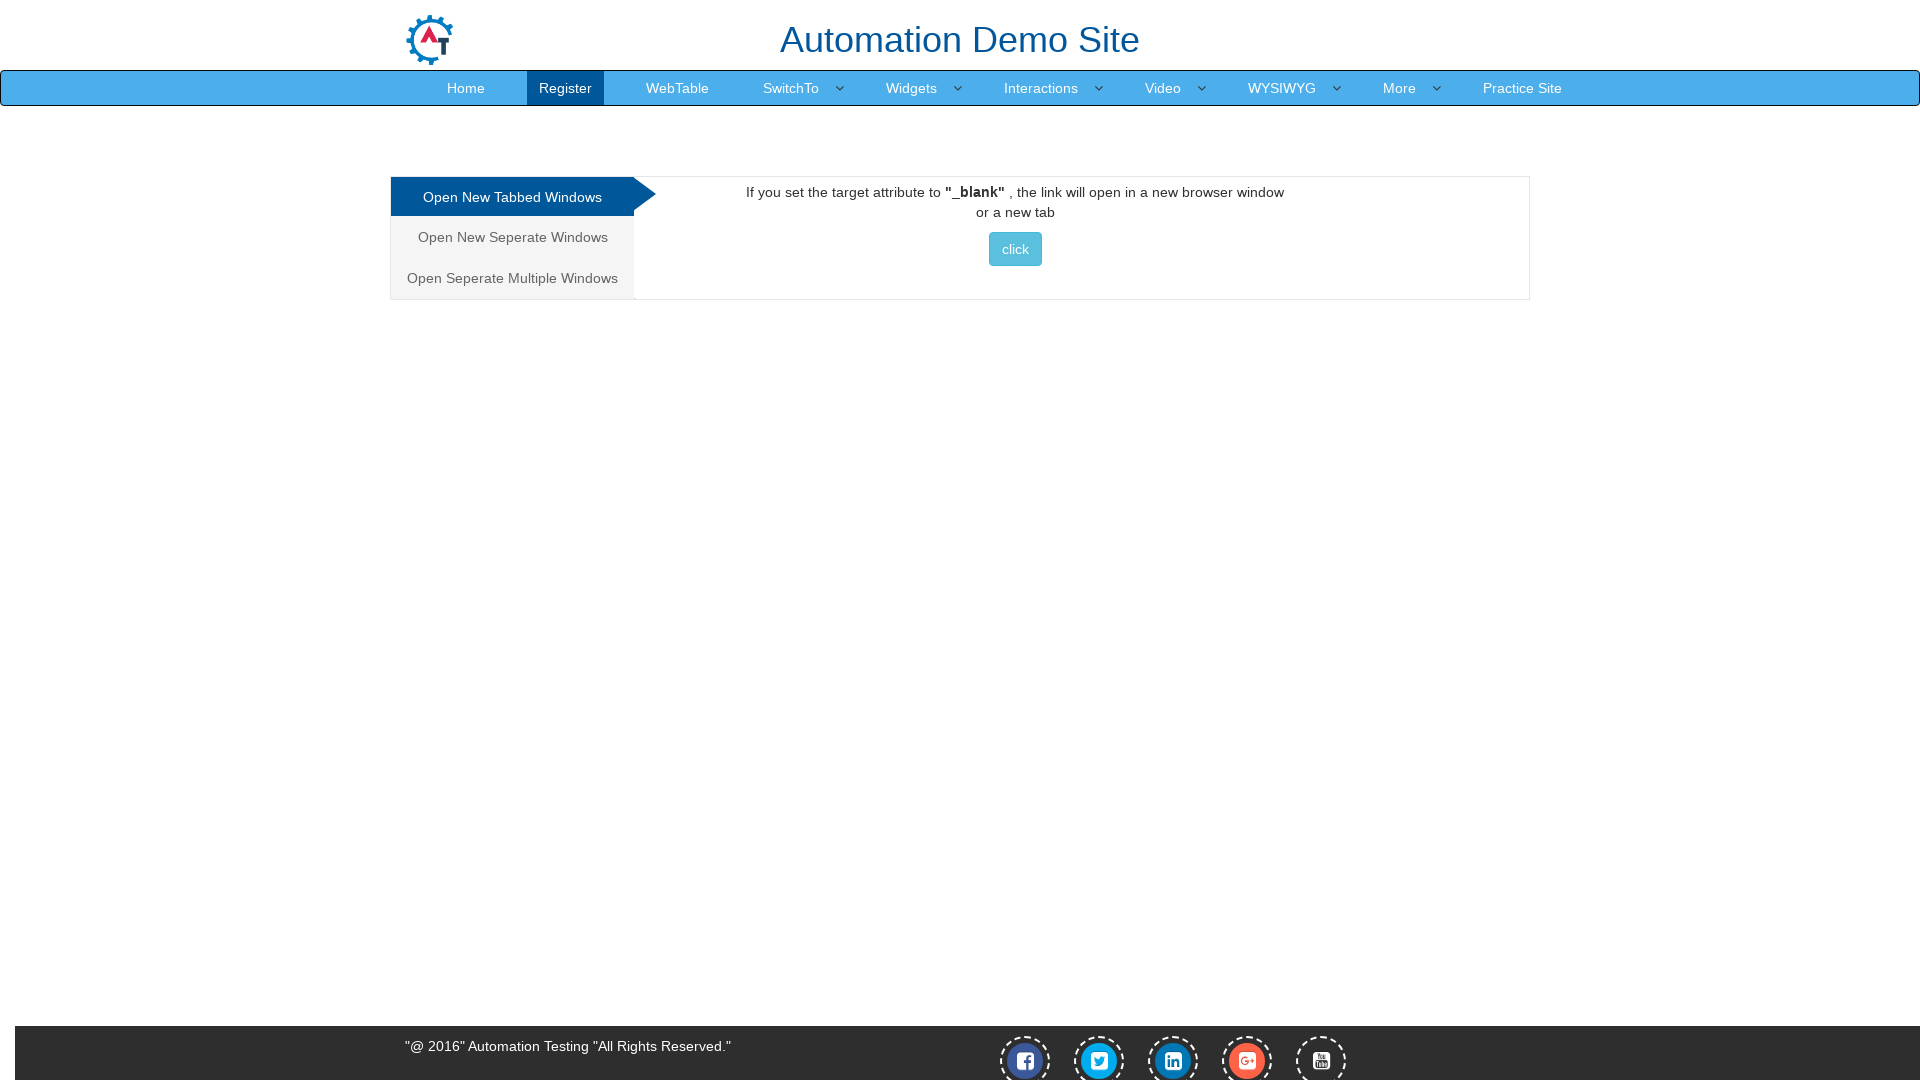

Verified current URL contains 'Windows.html' path
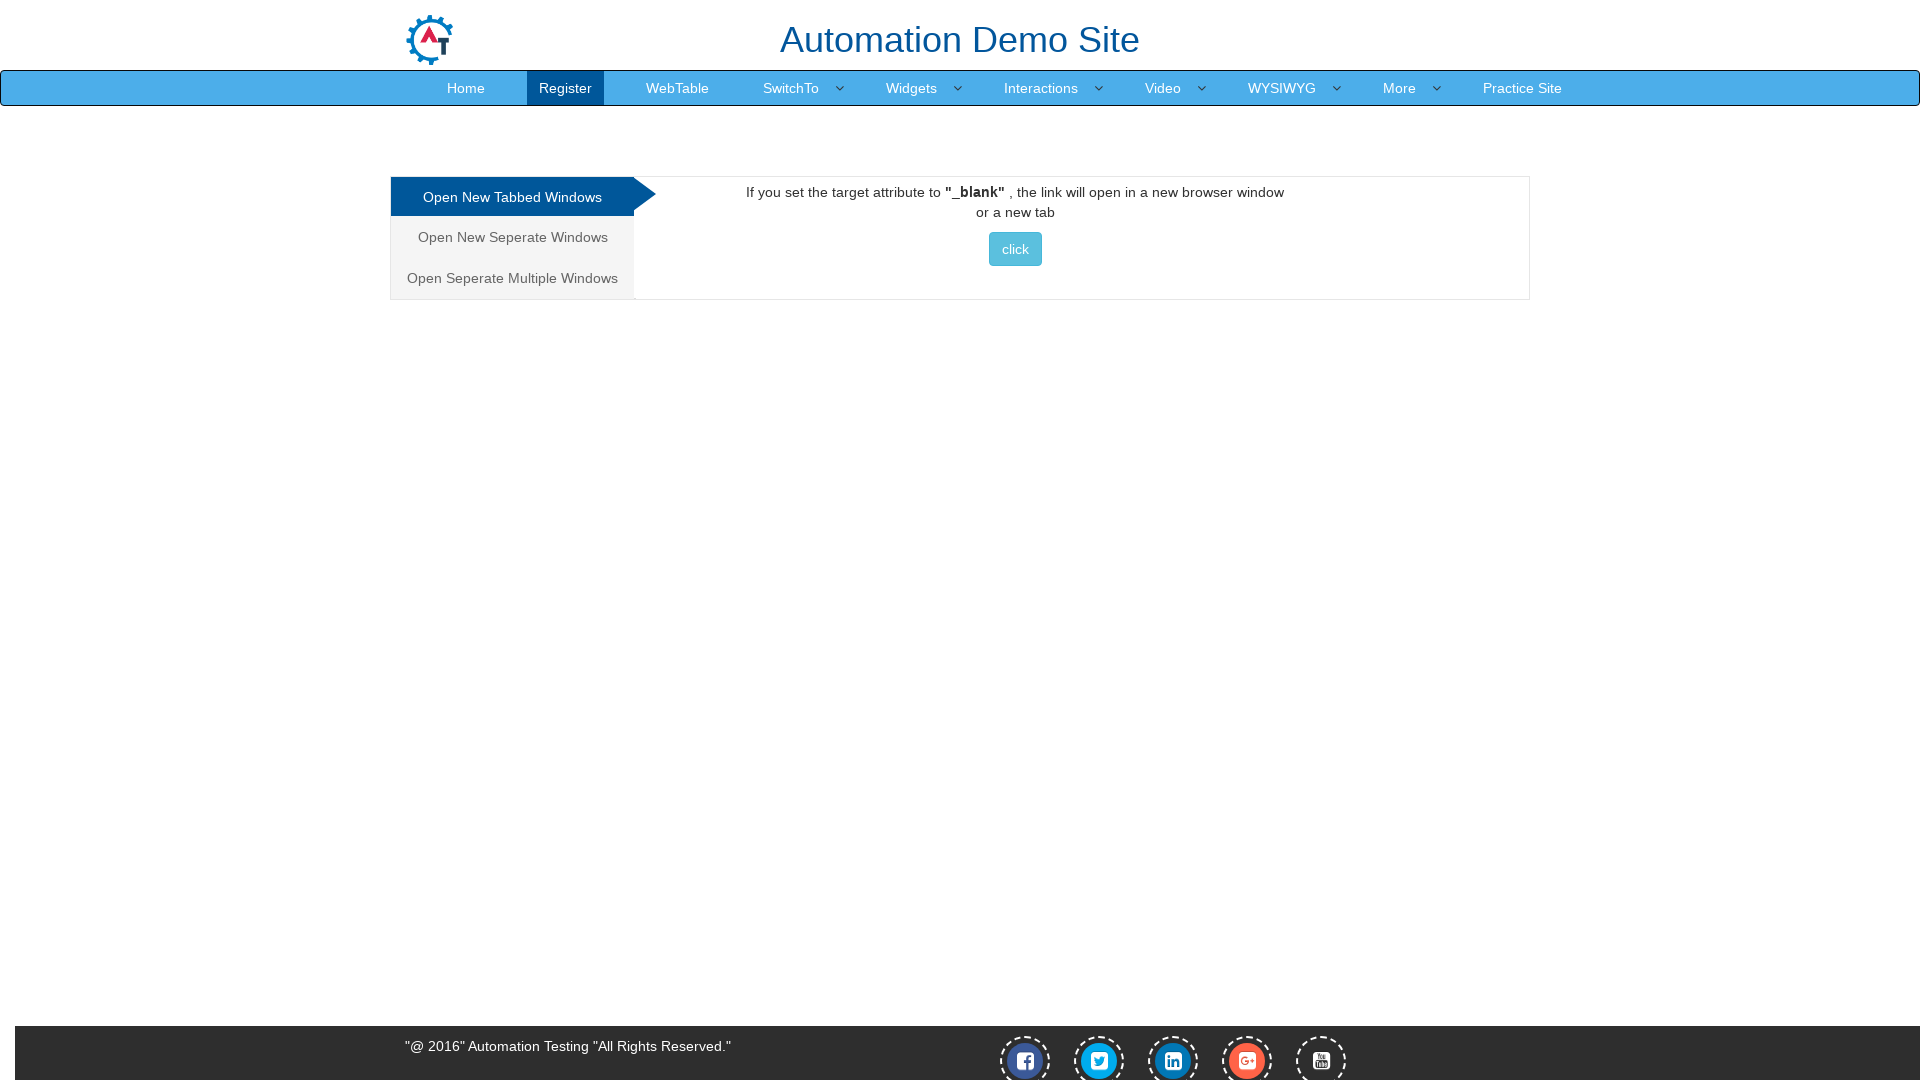

Verified current URL exactly matches expected URL: https://demo.automationtesting.in/Windows.html
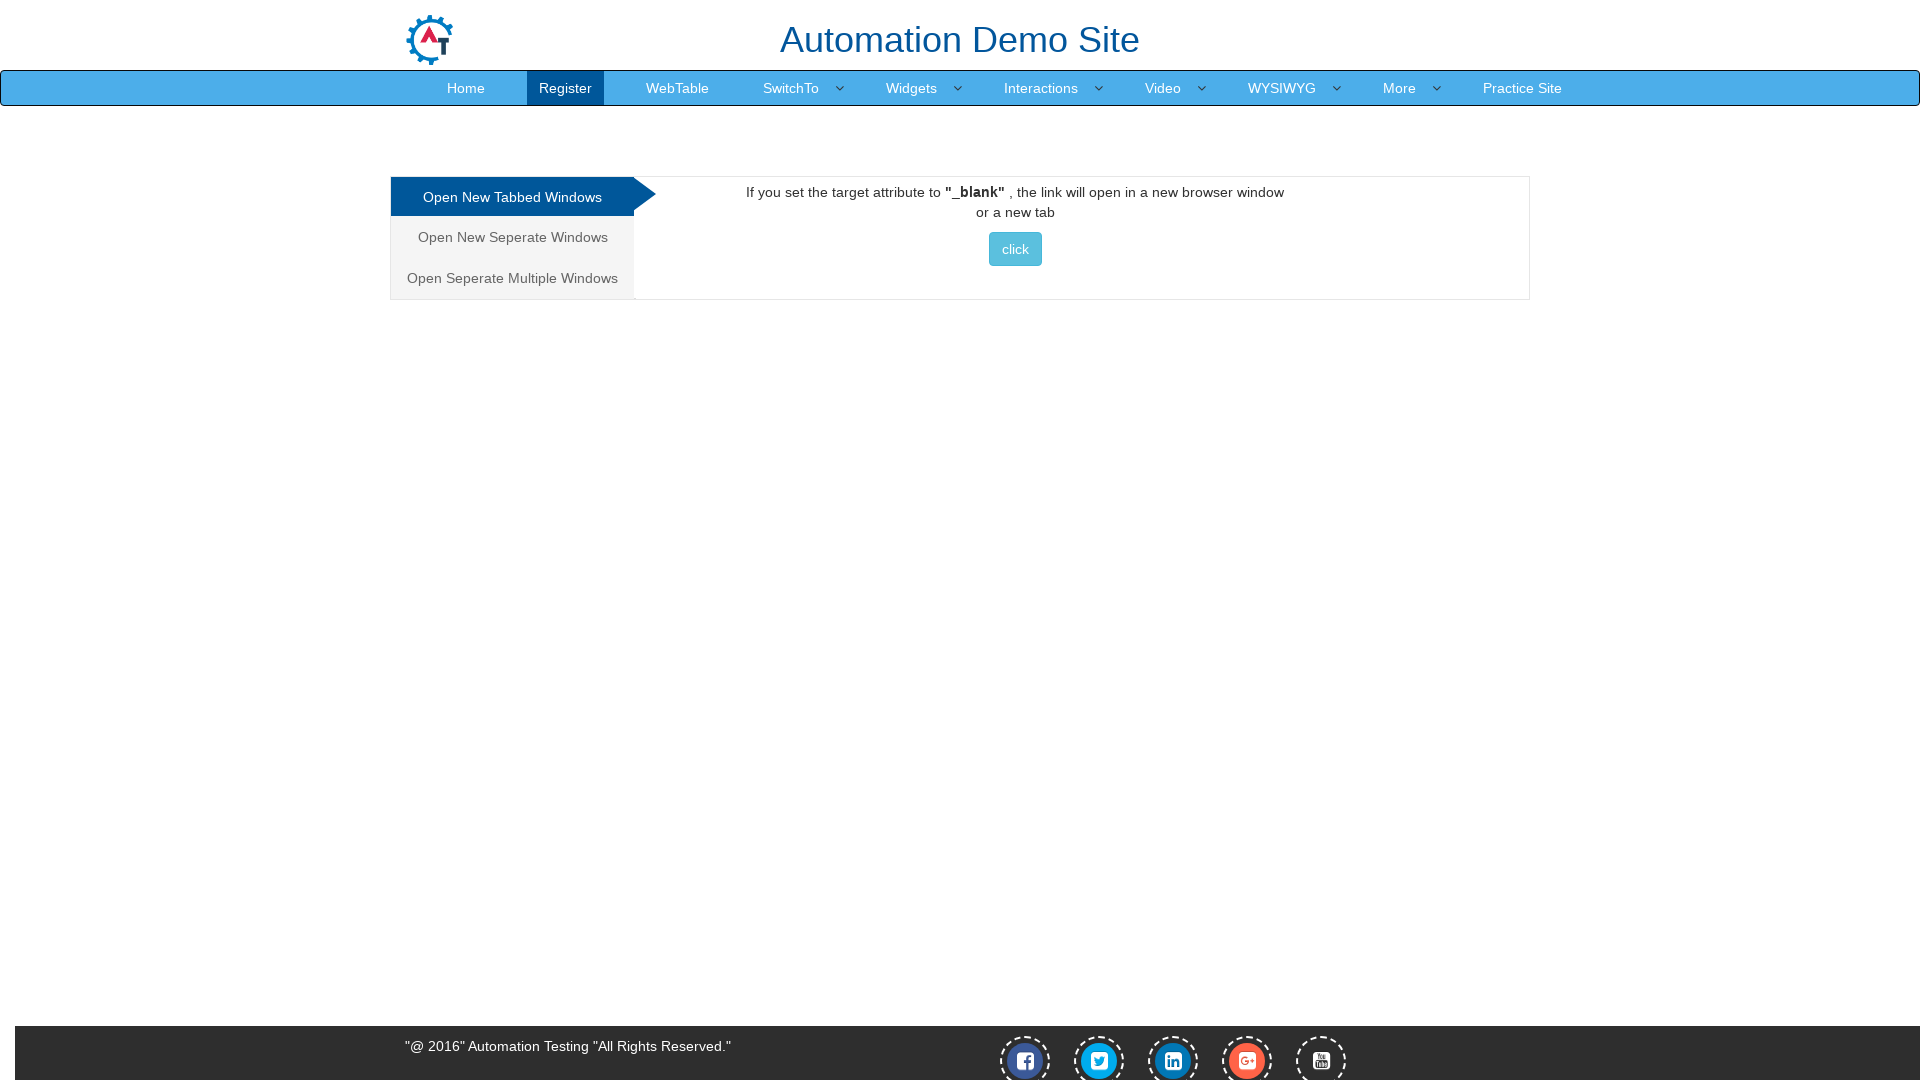

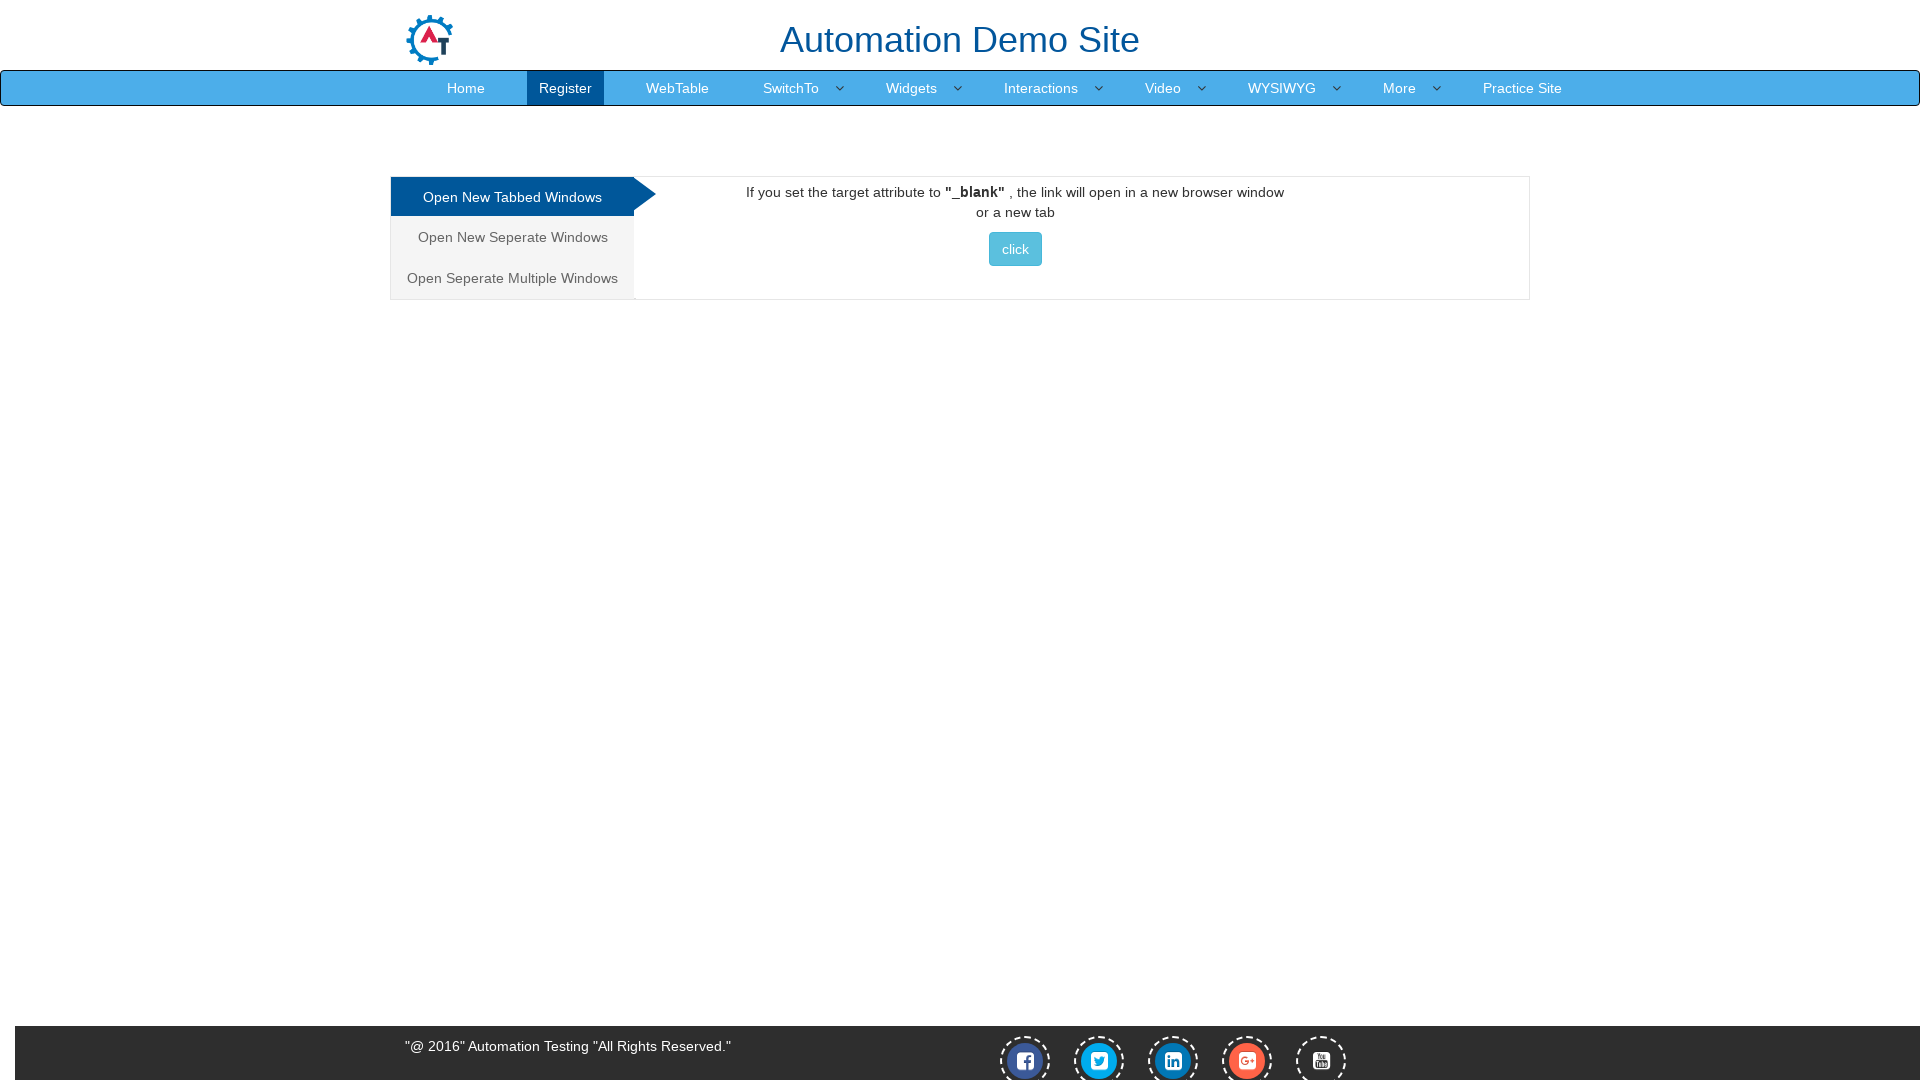